Tests the context click (right-click) functionality on a specific text box element on the page

Starting URL: https://omayo.blogspot.com/p/page3.html

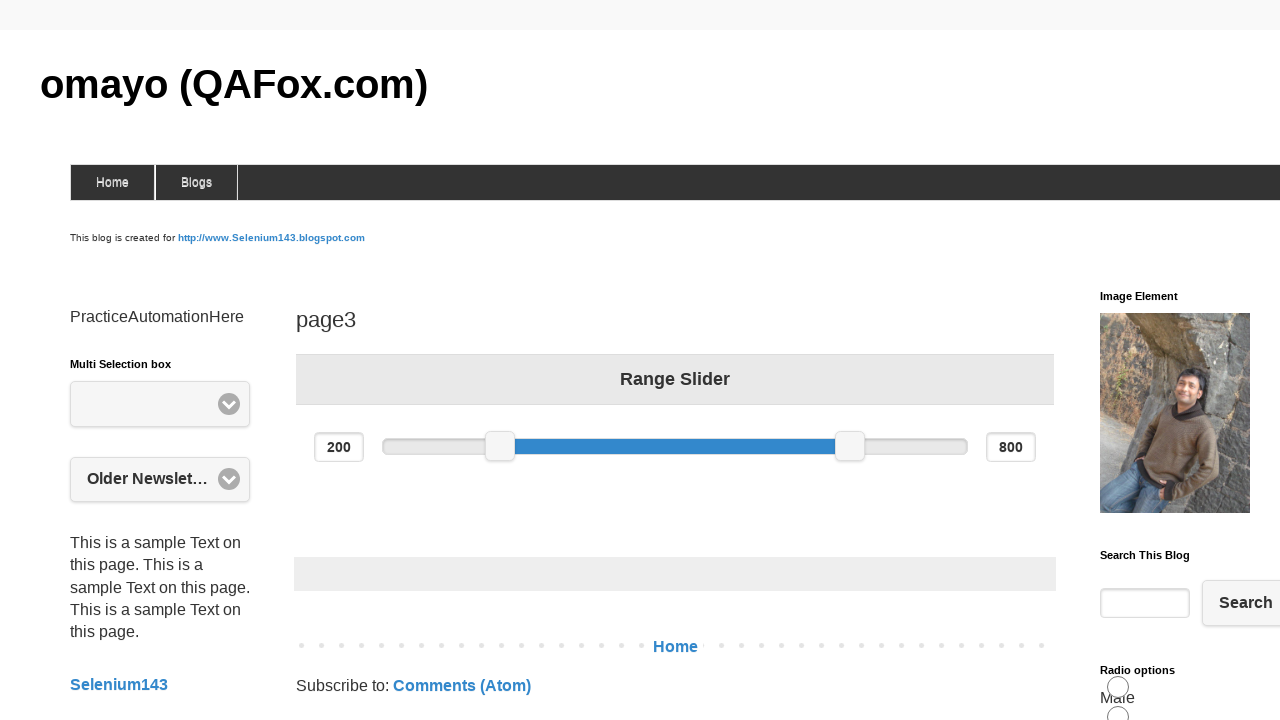

Located the text box element with name 'q'
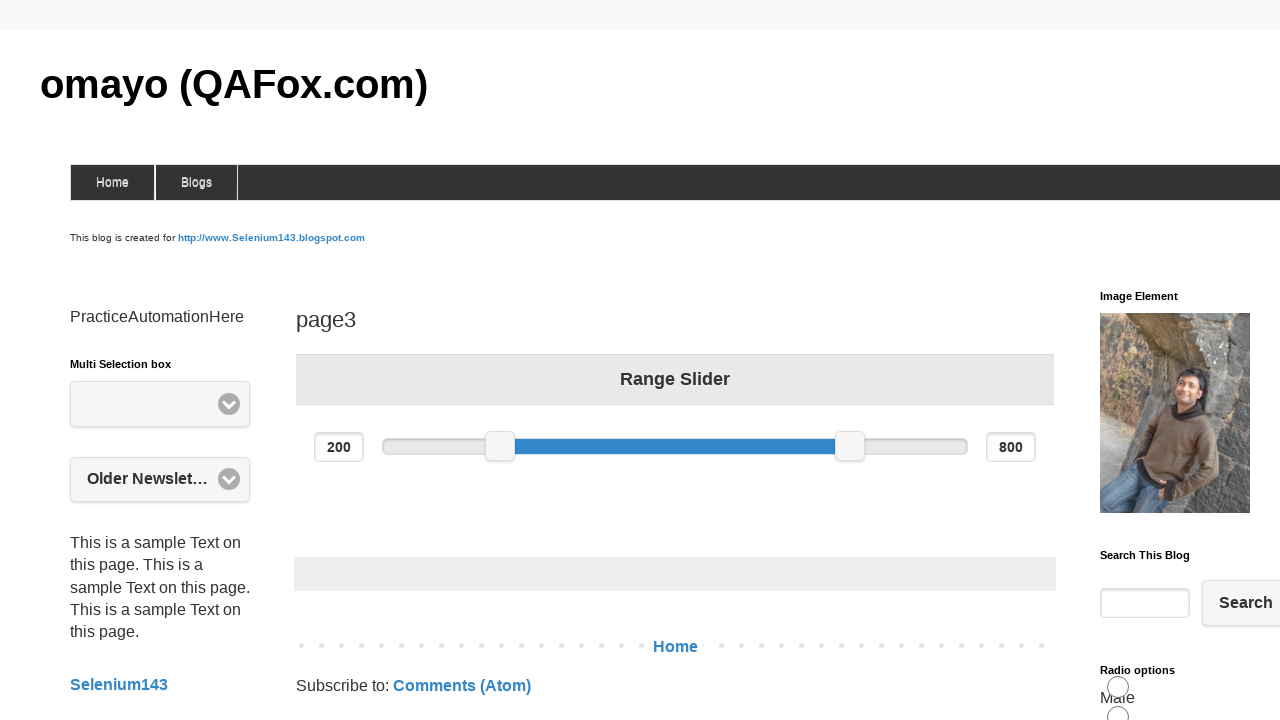

Performed right-click (context click) on the text box at (1145, 603) on input[name='q']
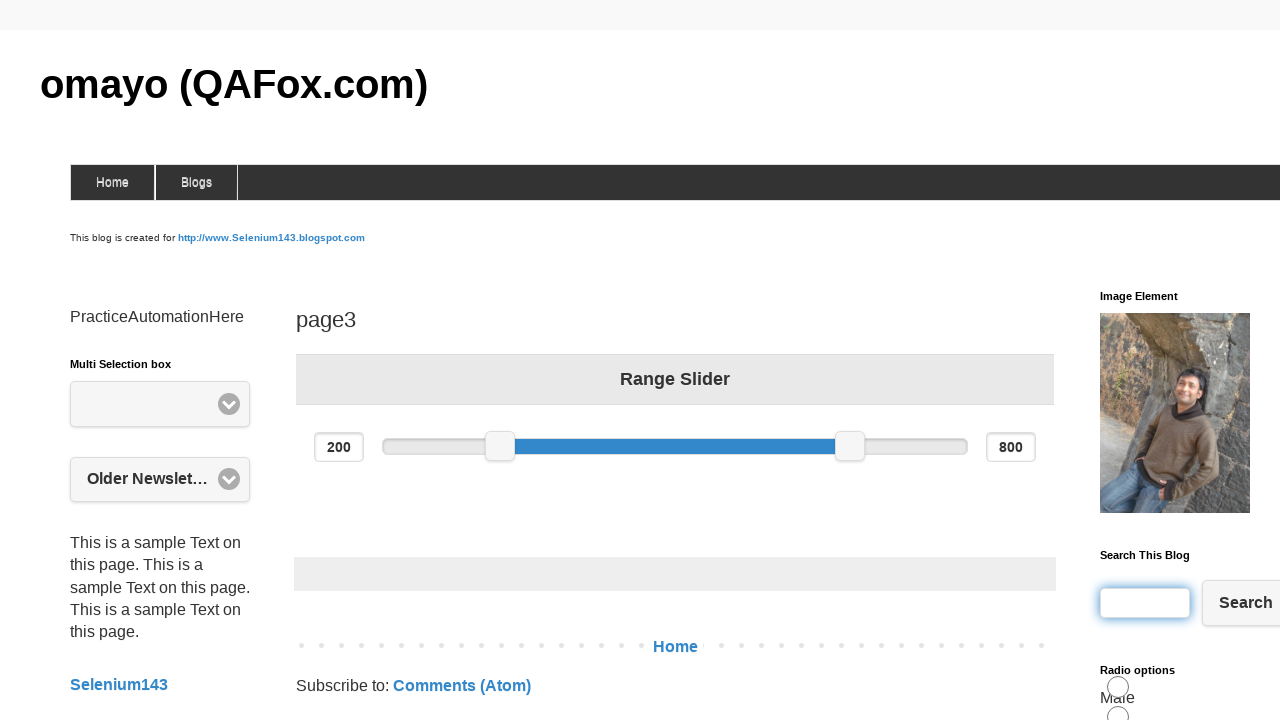

Waited 1 second for context menu to appear
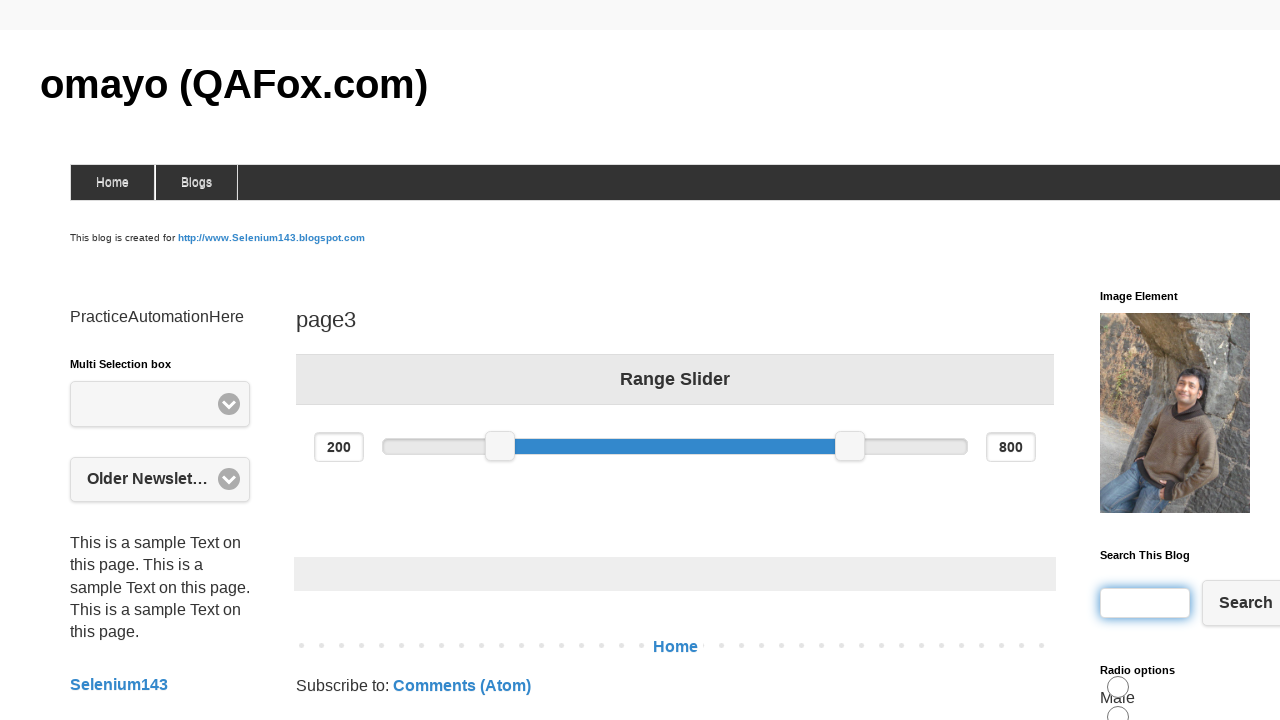

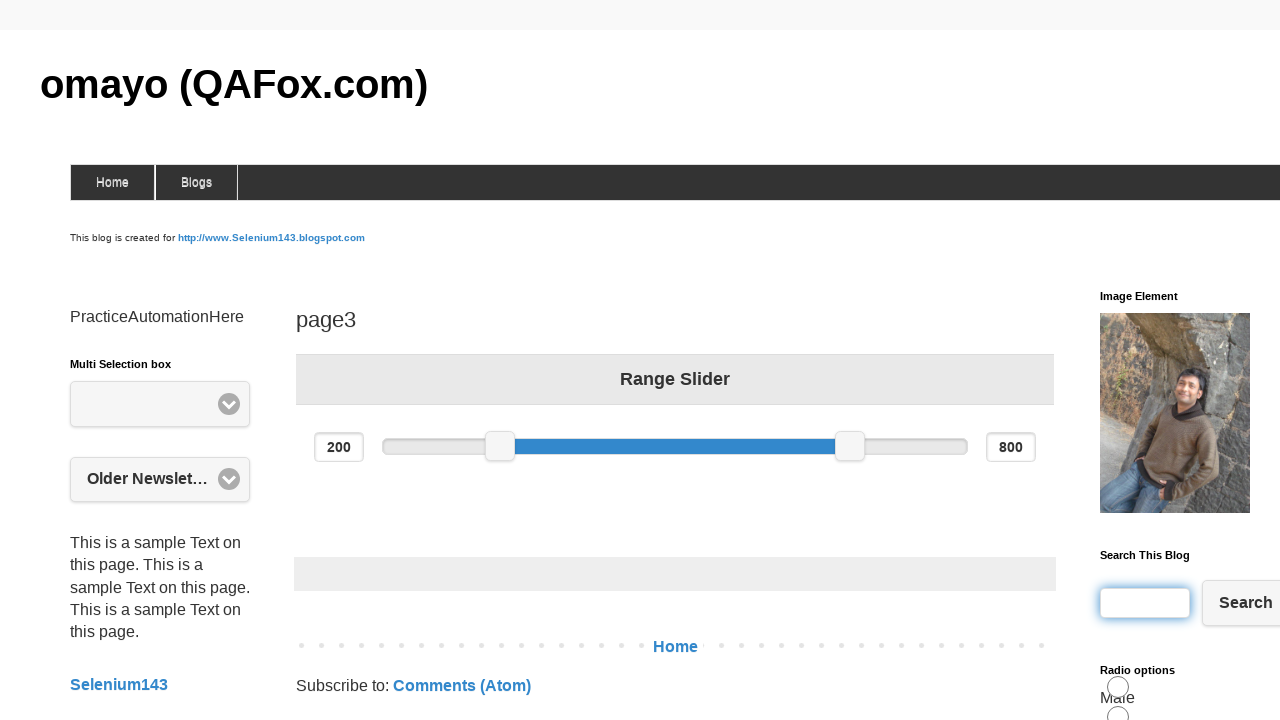